Navigates to Broken Images page and checks if a specific broken image (hjkl.jpg) failed to load

Starting URL: https://the-internet.herokuapp.com/

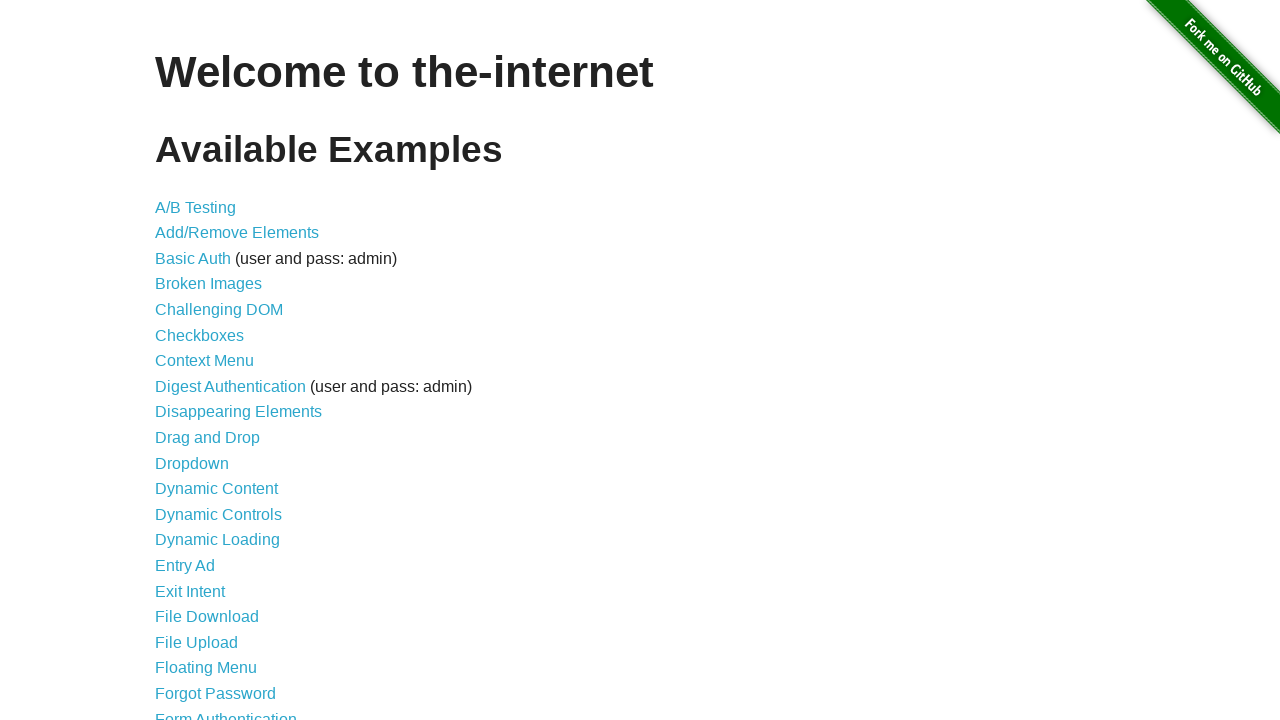

Clicked on 'Broken Images' link at (208, 284) on internal:role=link[name="Broken Images"i]
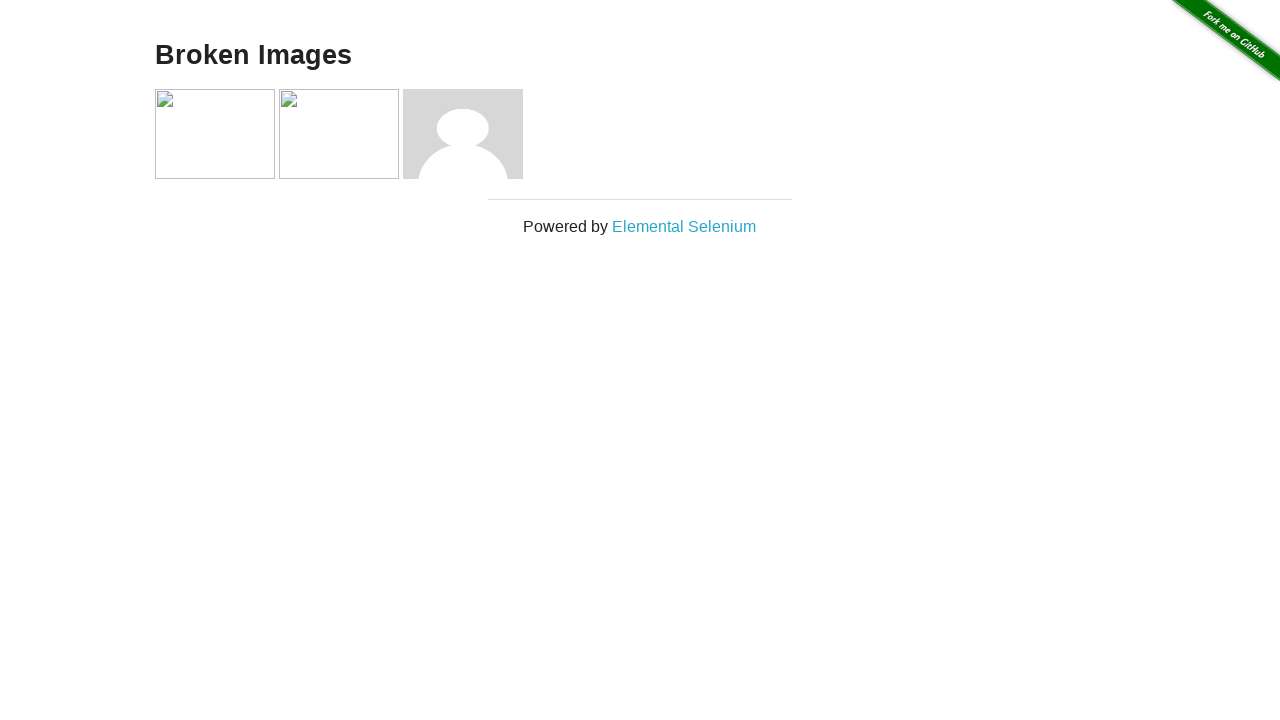

Waited for images to load on the page
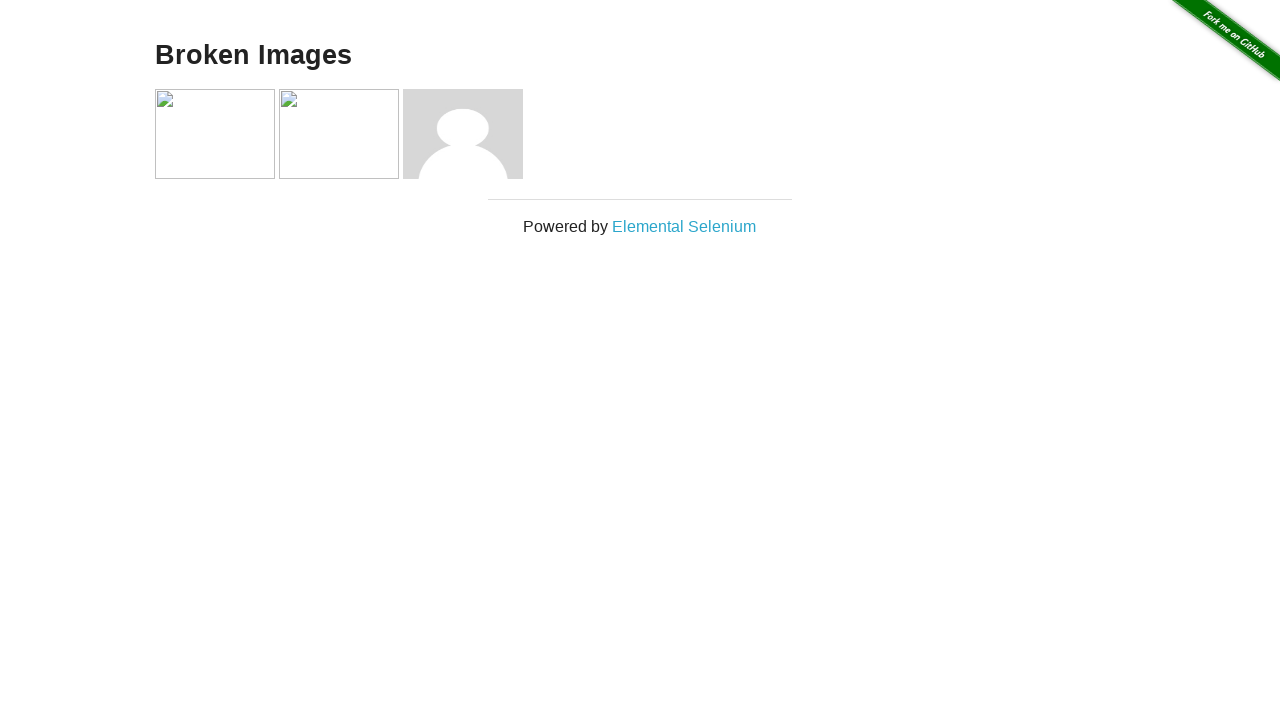

Evaluated if hjkl.jpg image failed to load
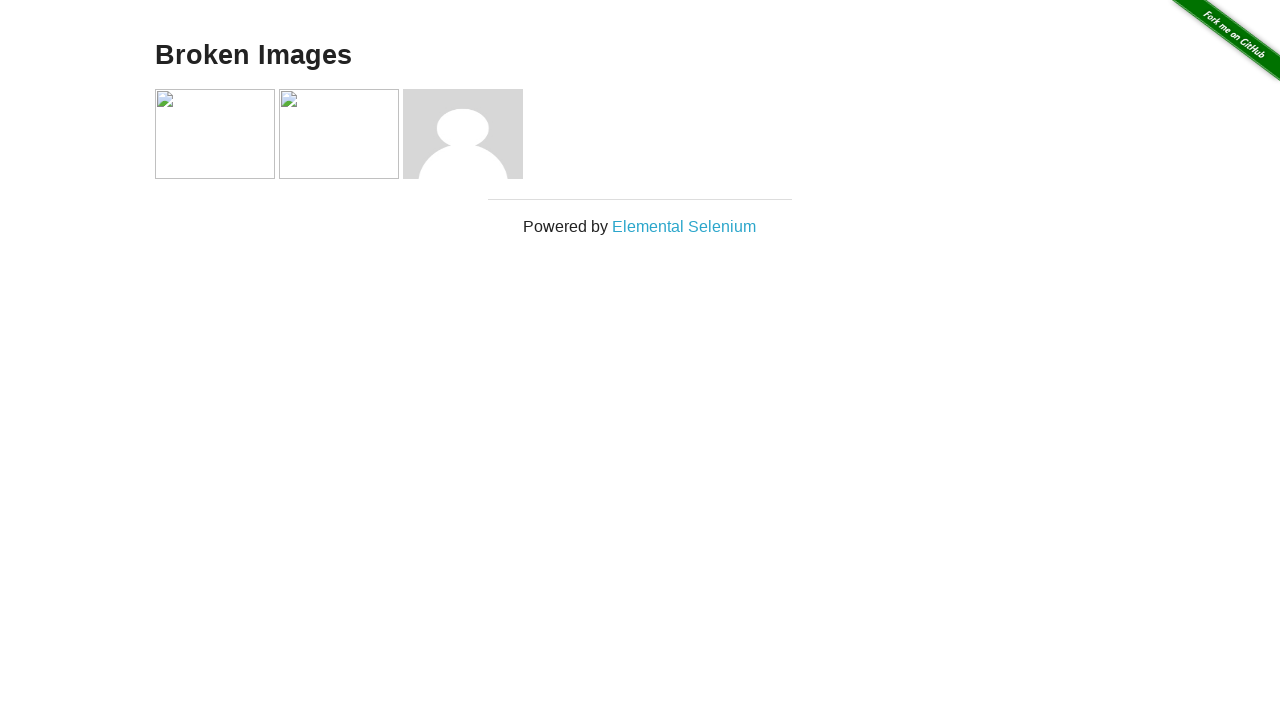

Asserted that hjkl.jpg image is broken (failed to load)
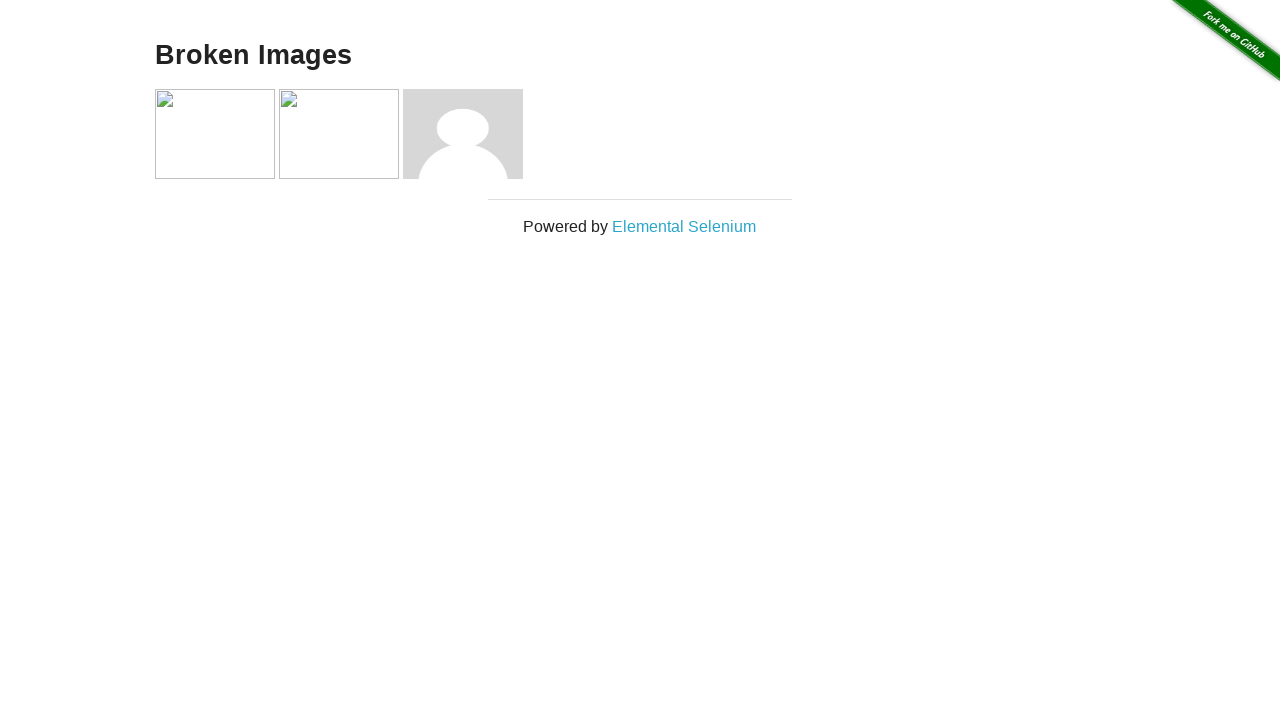

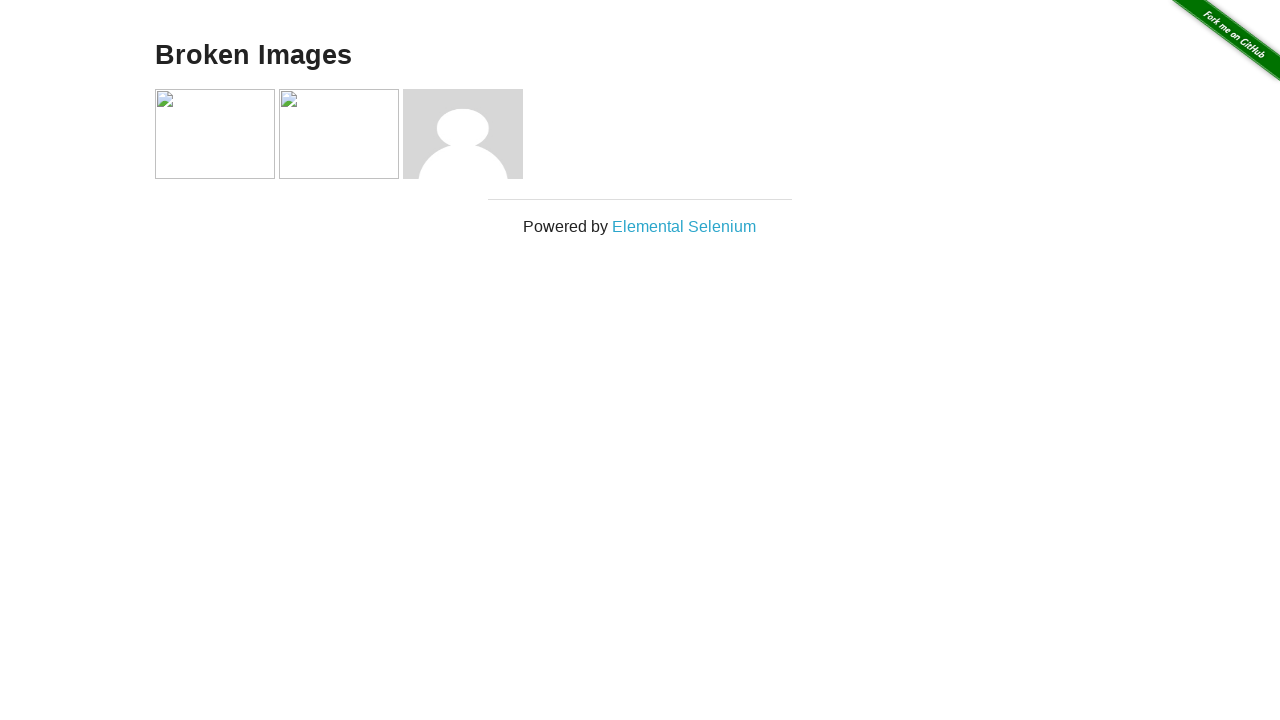